Tests scrolling to form elements and filling in name and date fields on a scrollable form page

Starting URL: https://formy-project.herokuapp.com/scroll

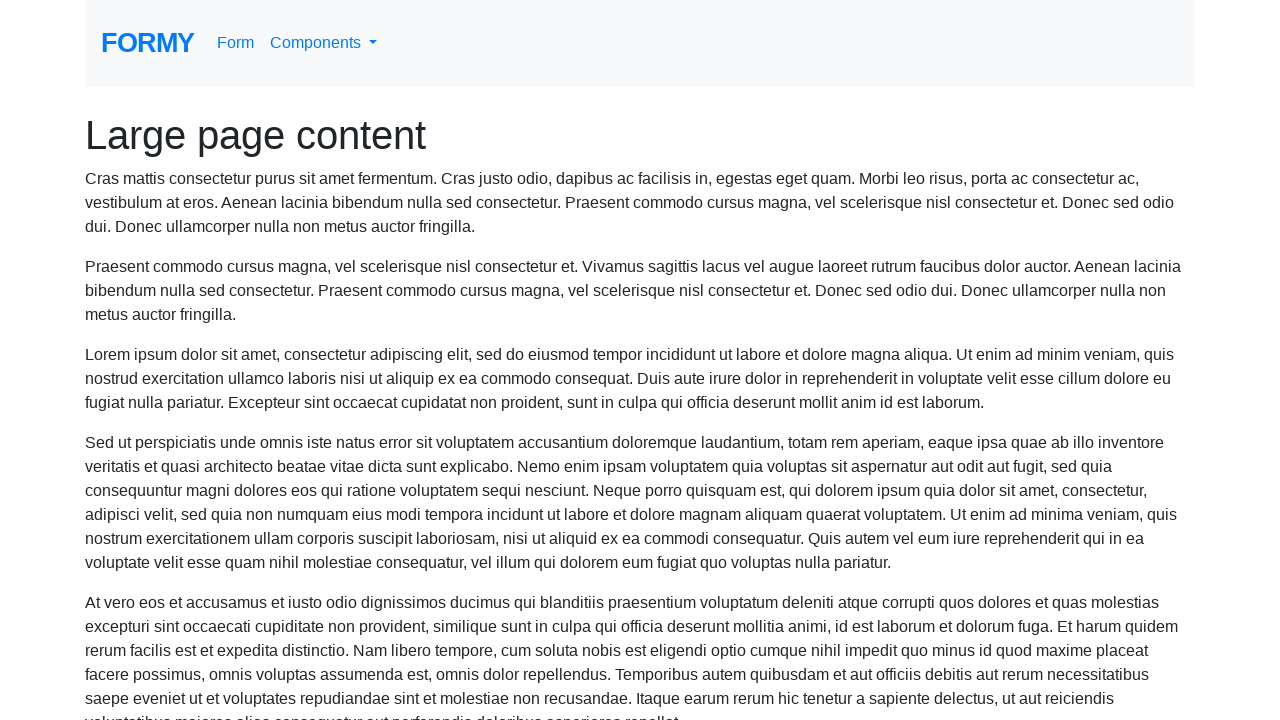

Located the name field element
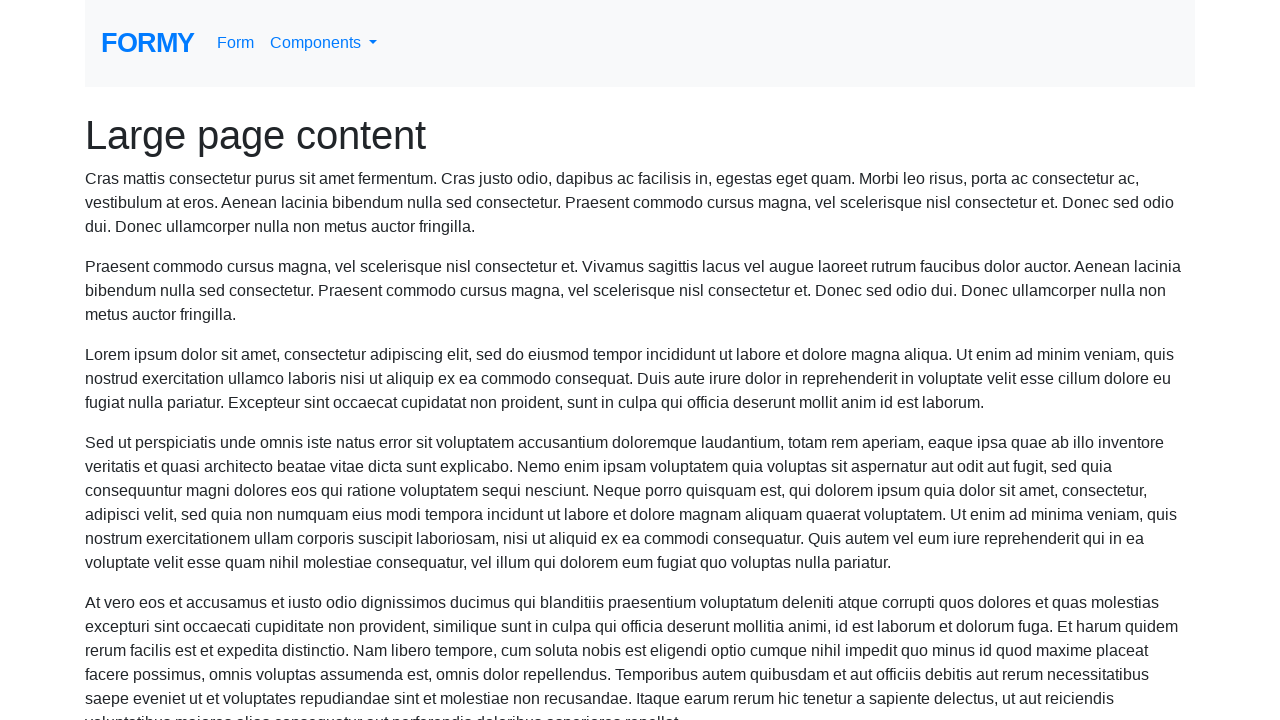

Scrolled to name field
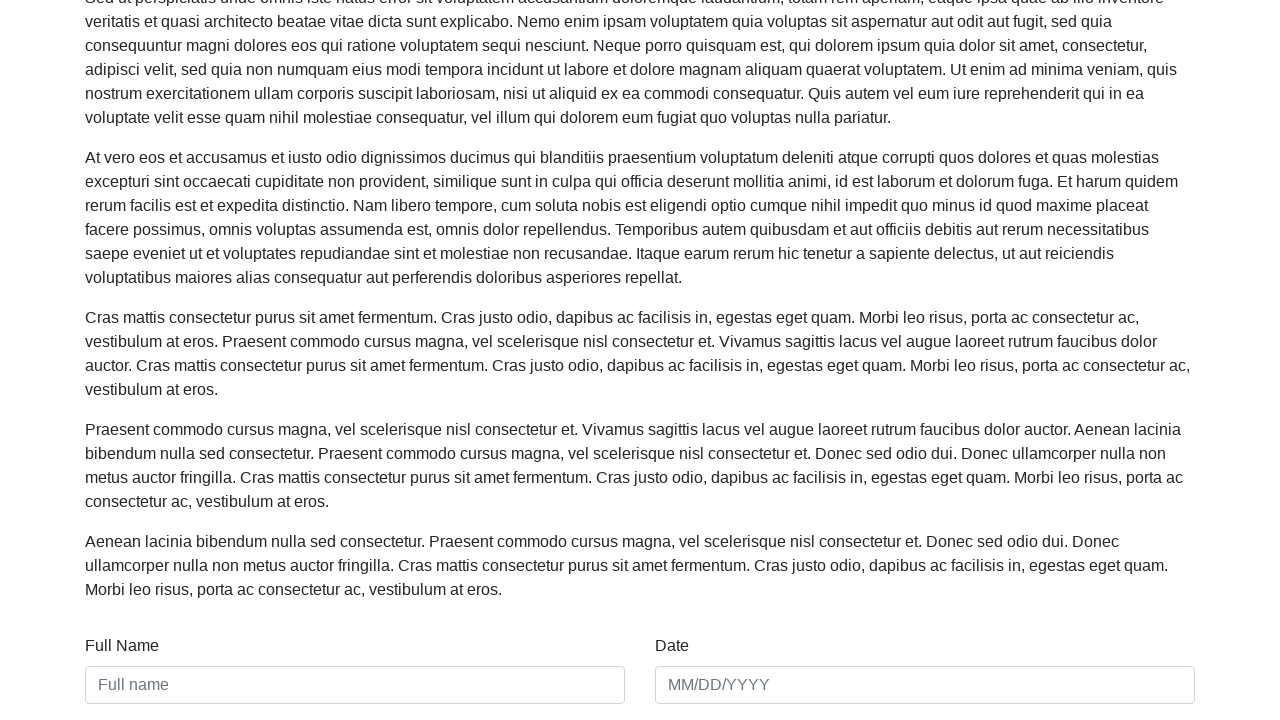

Filled name field with 'Sarah Mitchell' on #name
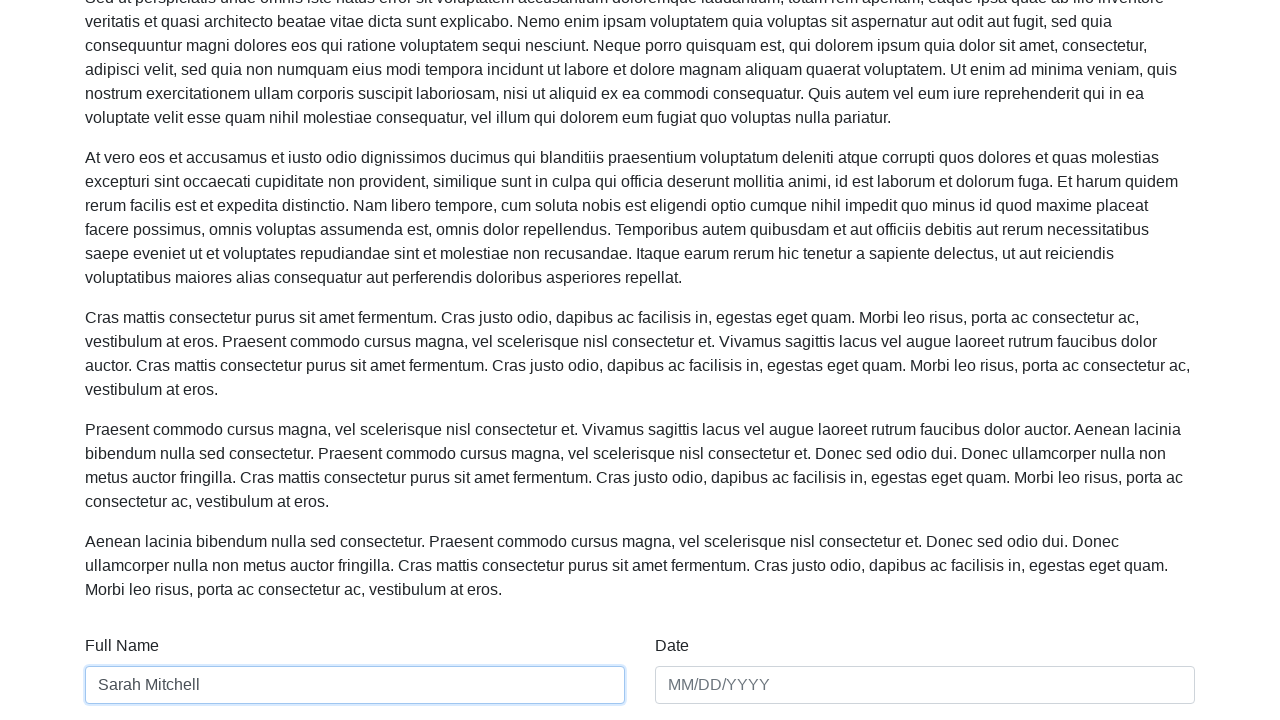

Located the date field element
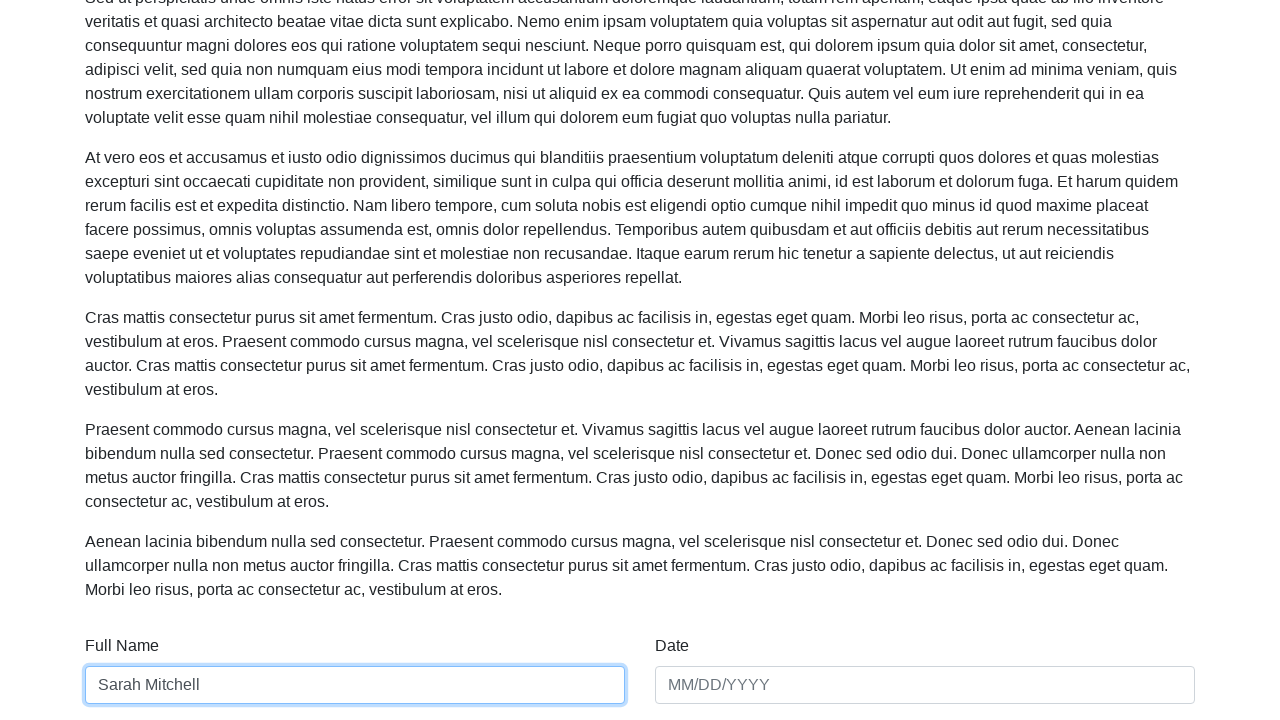

Scrolled to date field
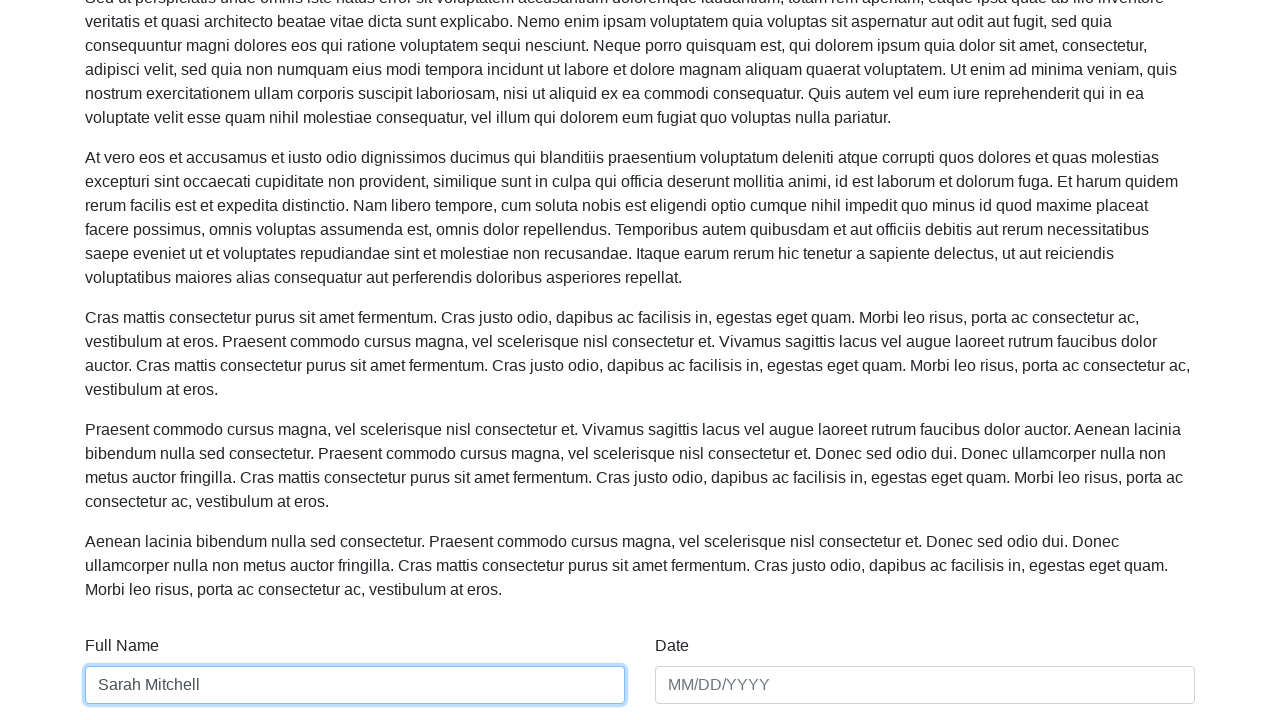

Filled date field with '07/14/1992' on #date
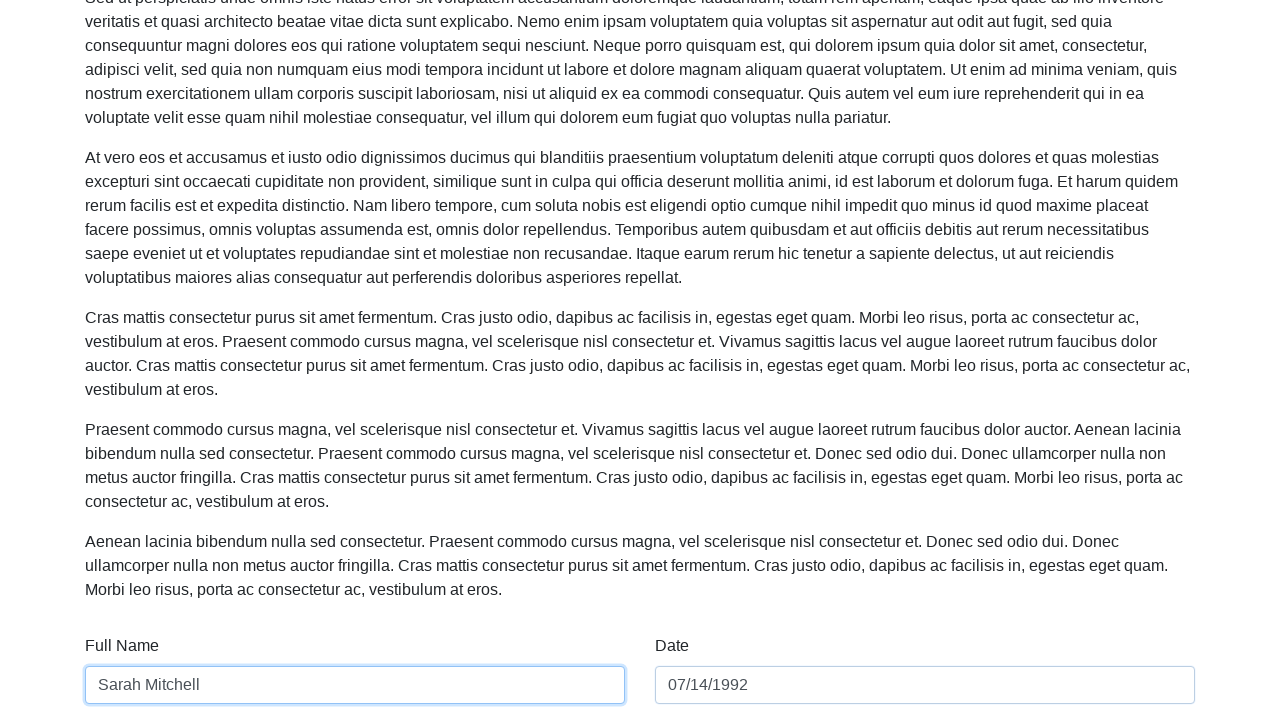

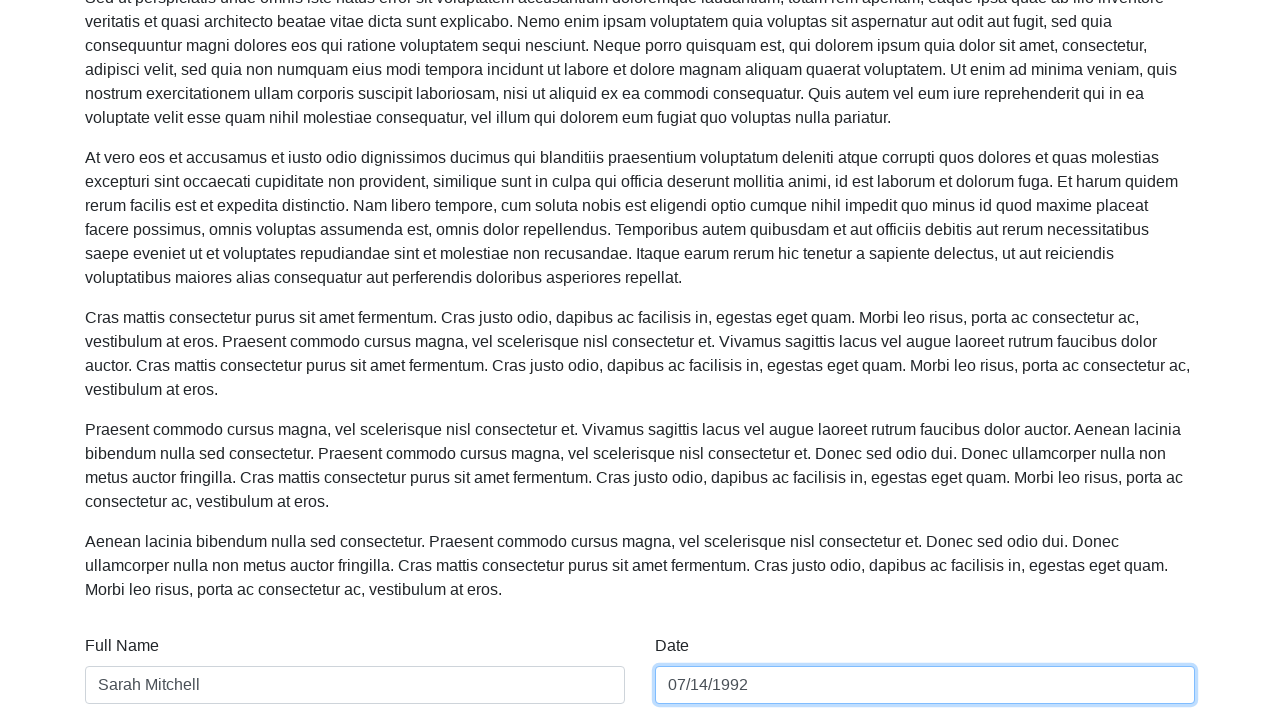